Verifies that the page heading displays "Challenging DOM"

Starting URL: https://the-internet.herokuapp.com/challenging_dom

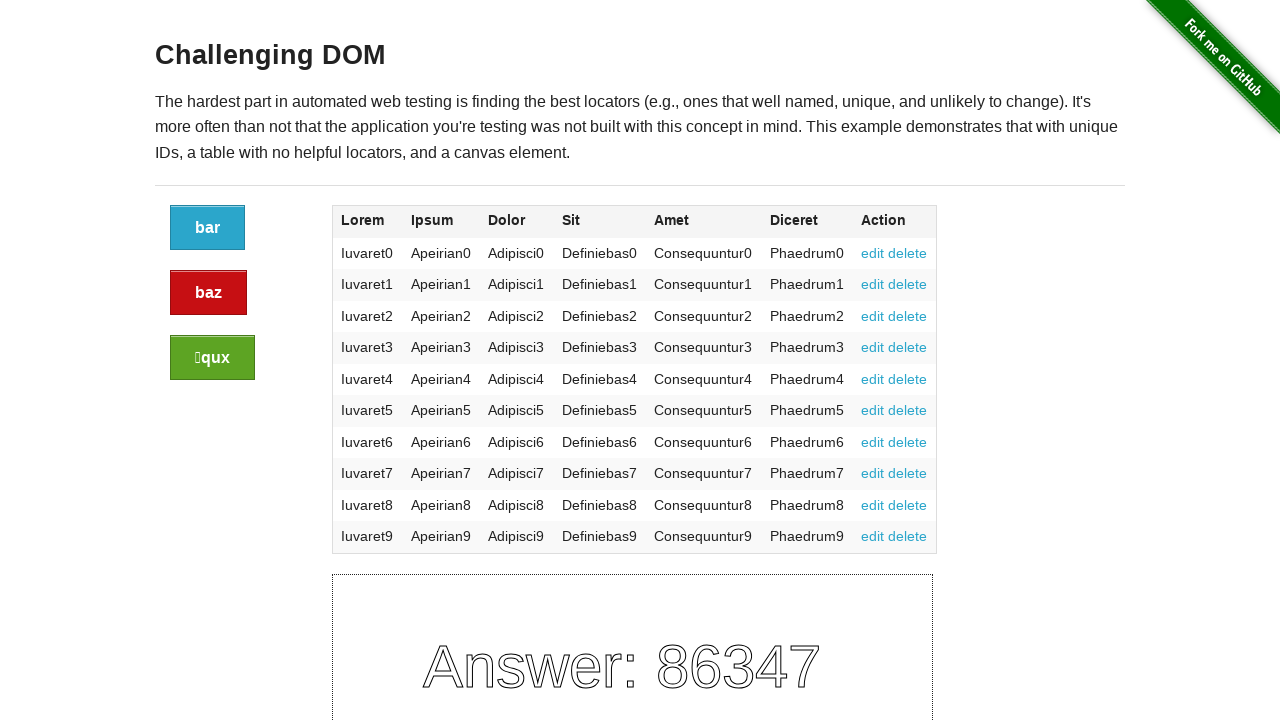

Navigated to Challenging DOM page
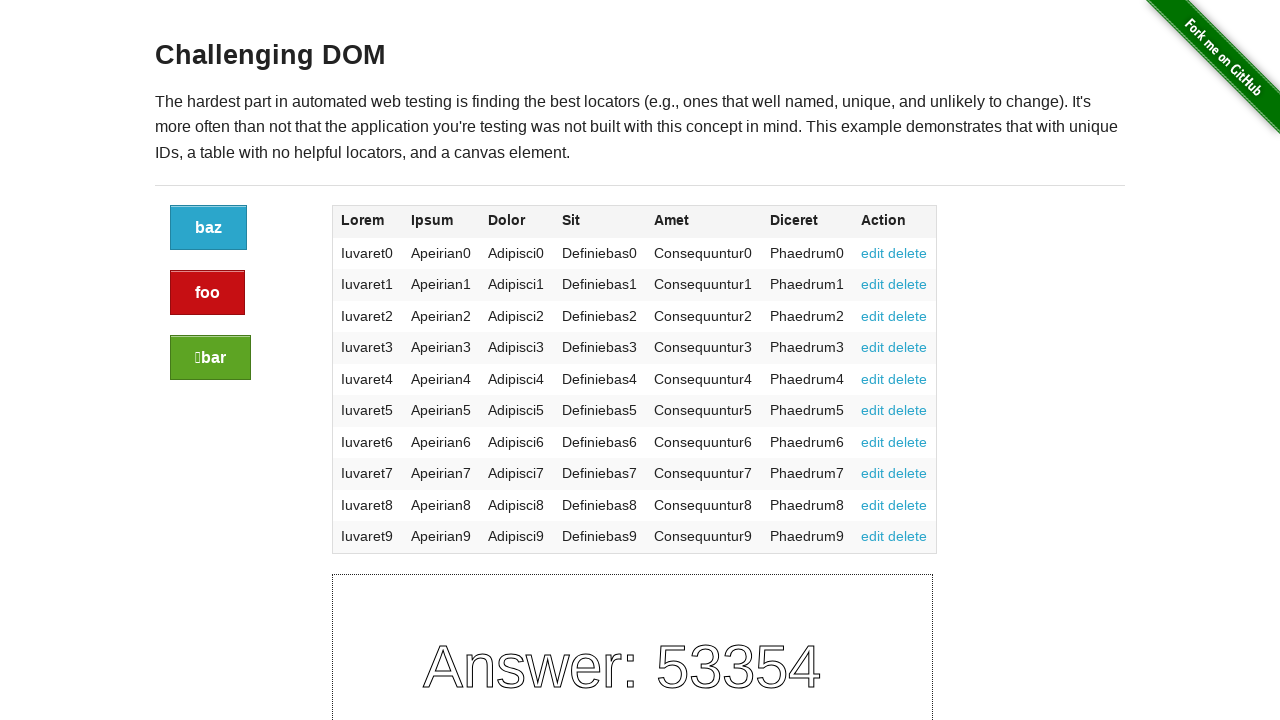

Located page heading element
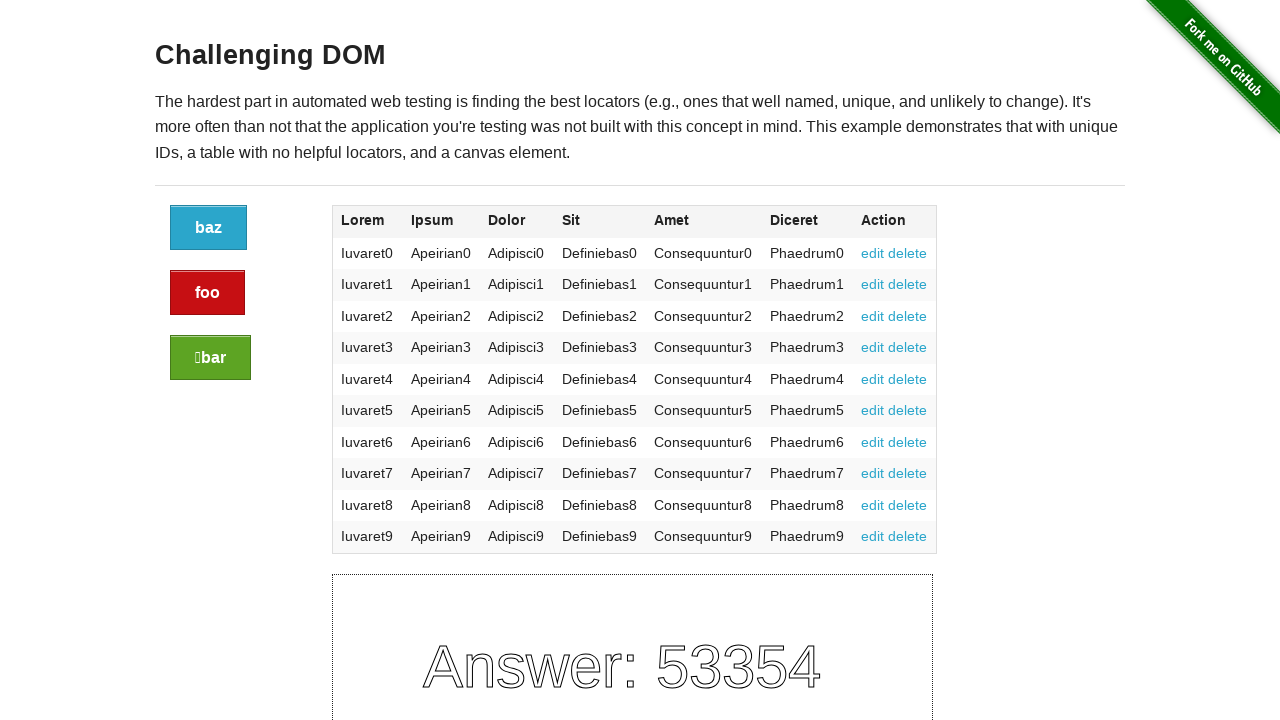

Verified heading displays 'Challenging DOM'
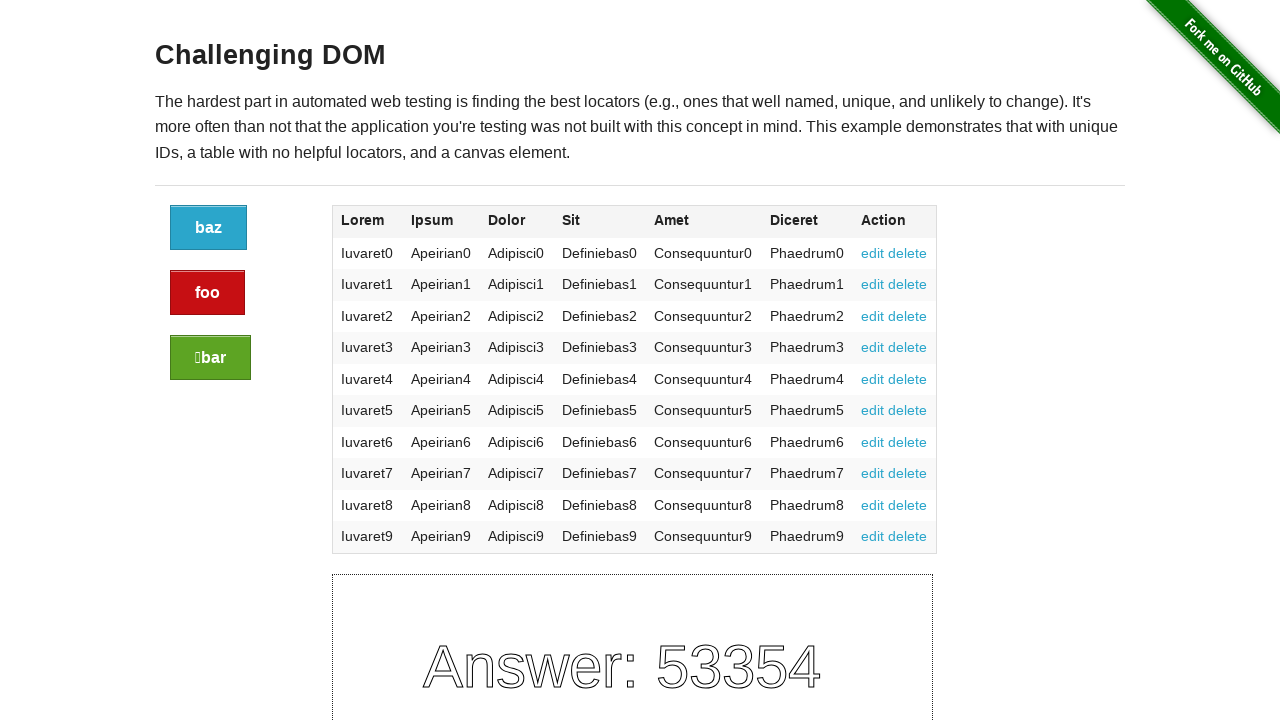

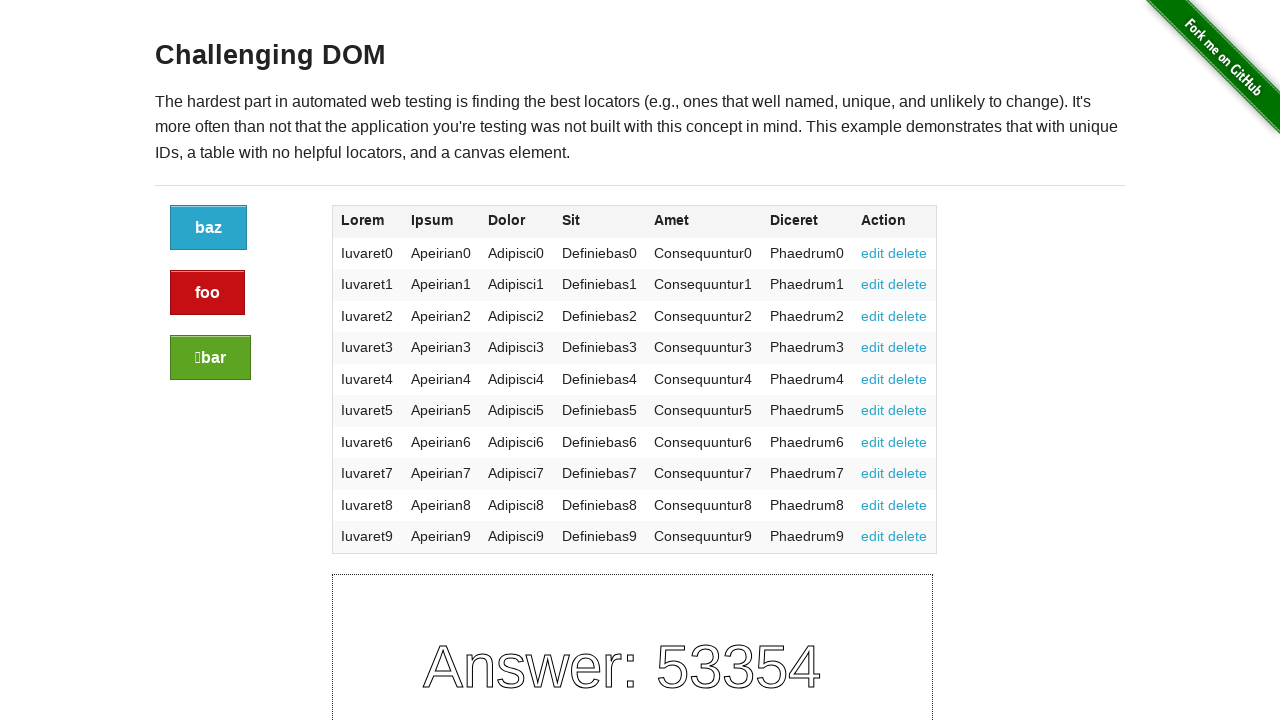